Demonstrates the drag-and-drop-by-offset mouse action by dragging element 'box A' to a specific offset position relative to the target element.

Starting URL: https://crossbrowsertesting.github.io/drag-and-drop

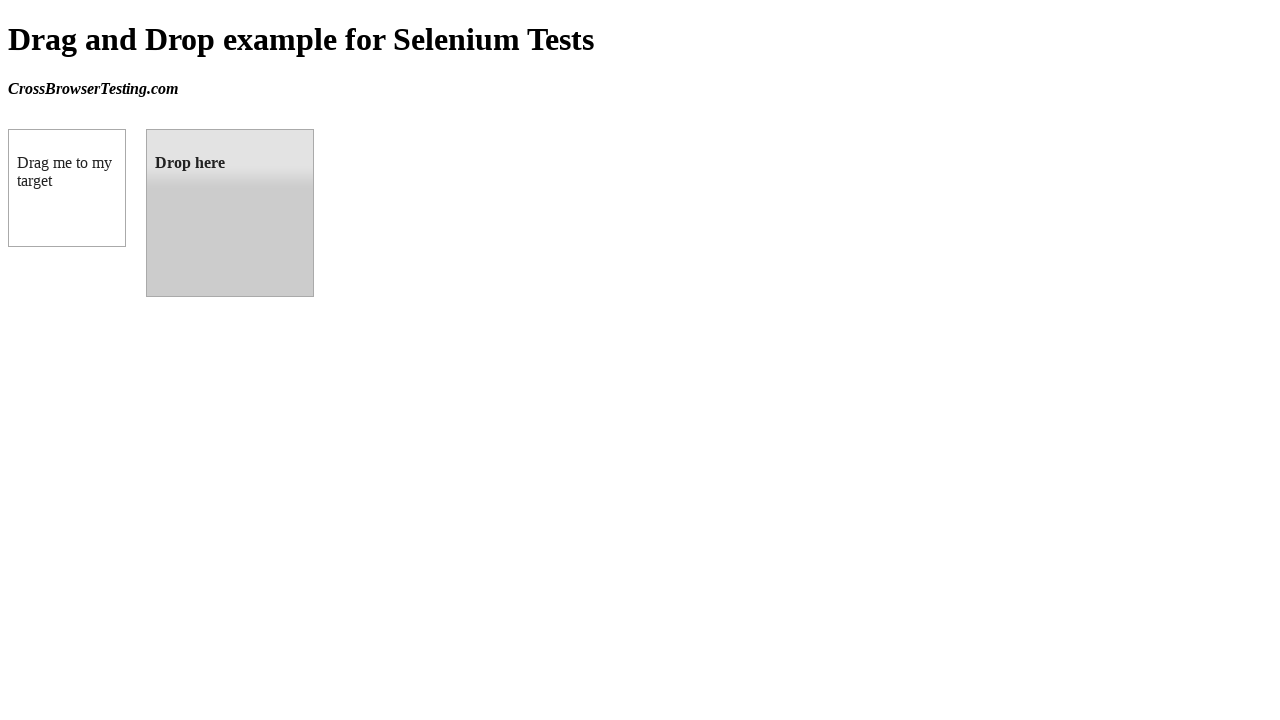

Navigated to drag-and-drop test page
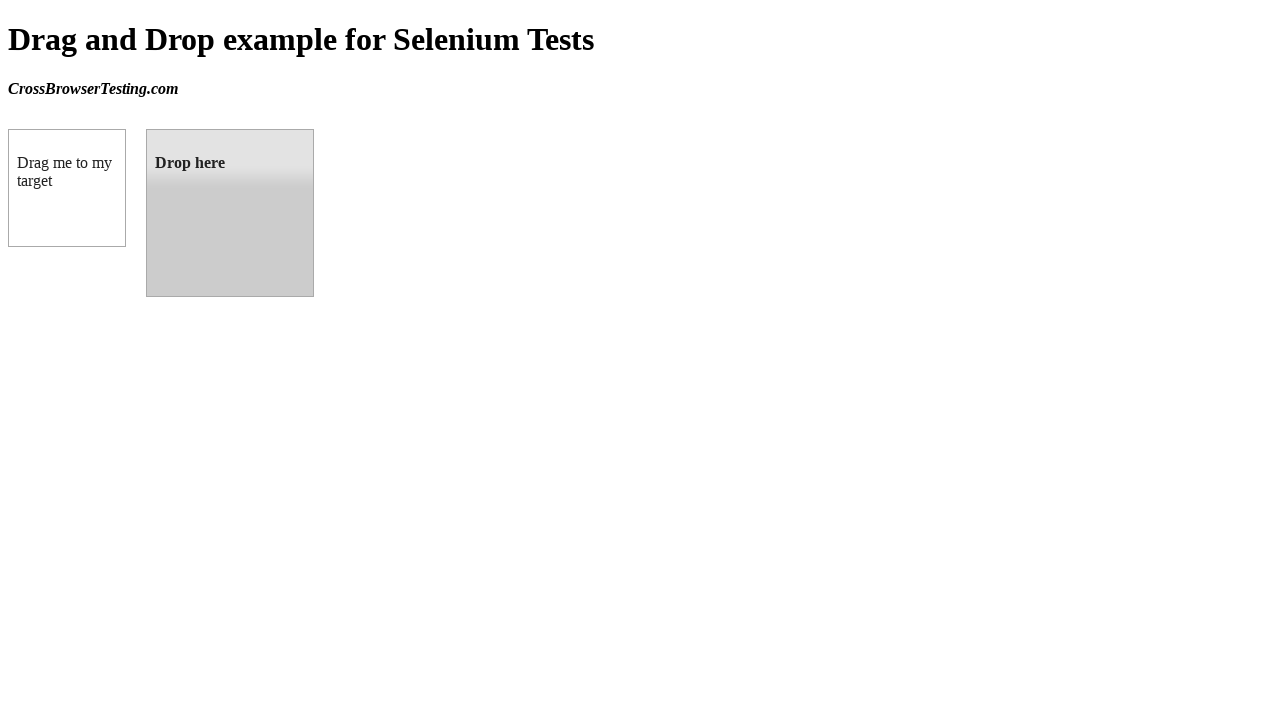

Waited for draggable element to be visible
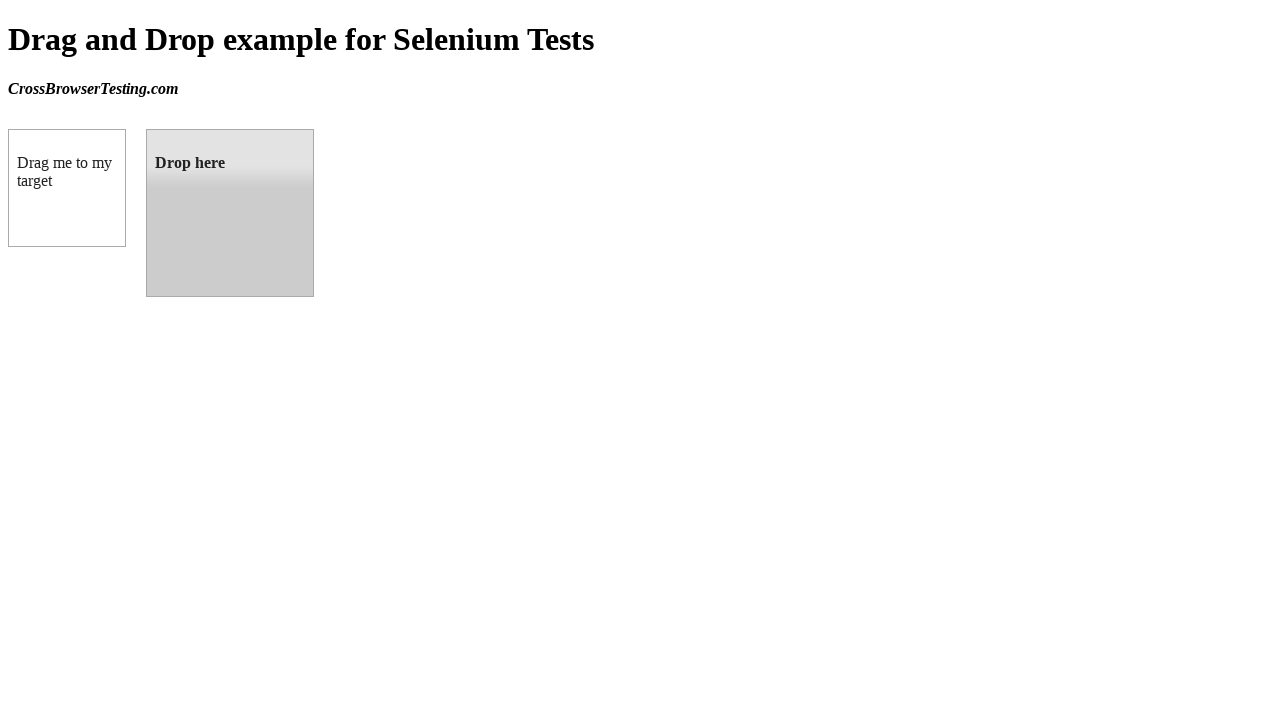

Waited for droppable element to be visible
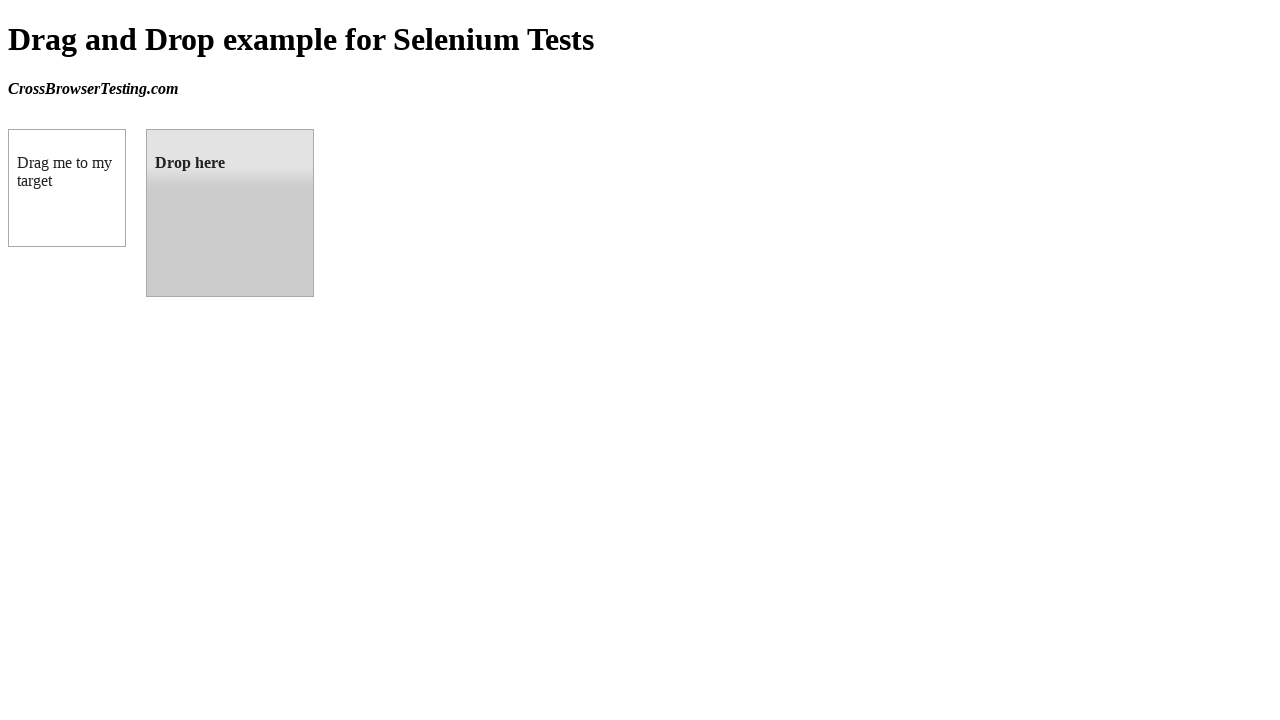

Located 'box A' draggable element
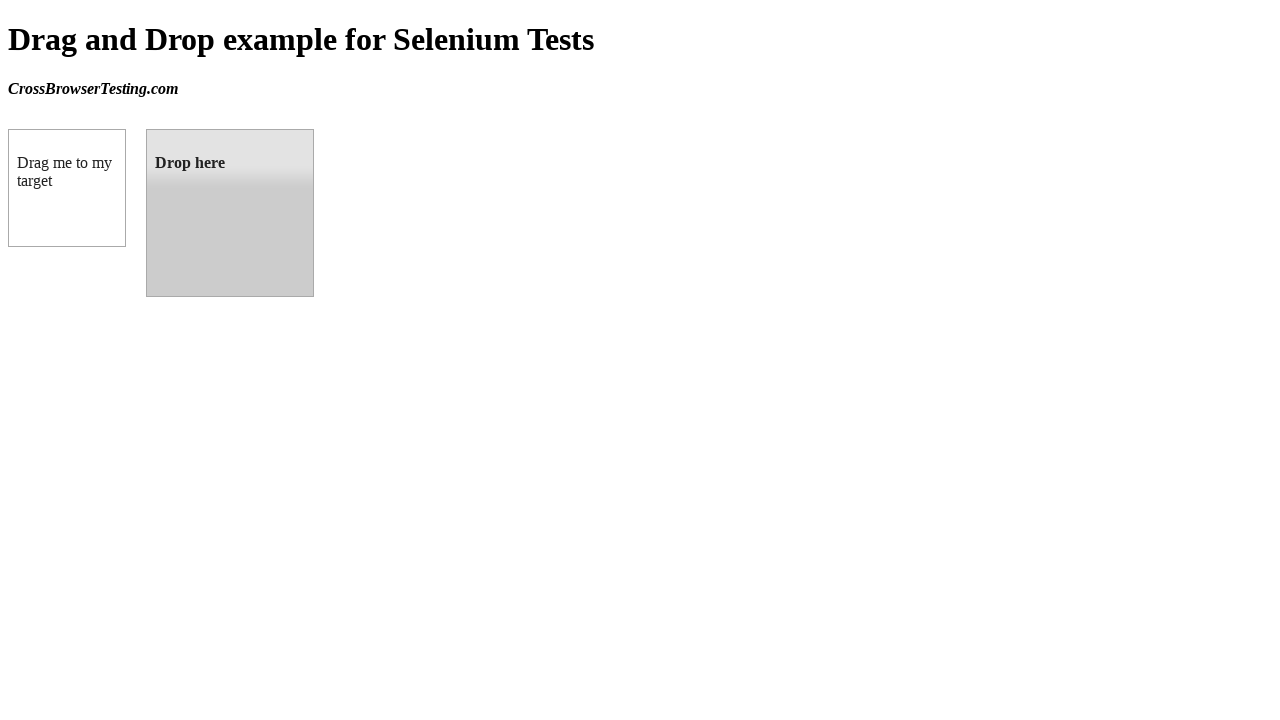

Located target droppable element
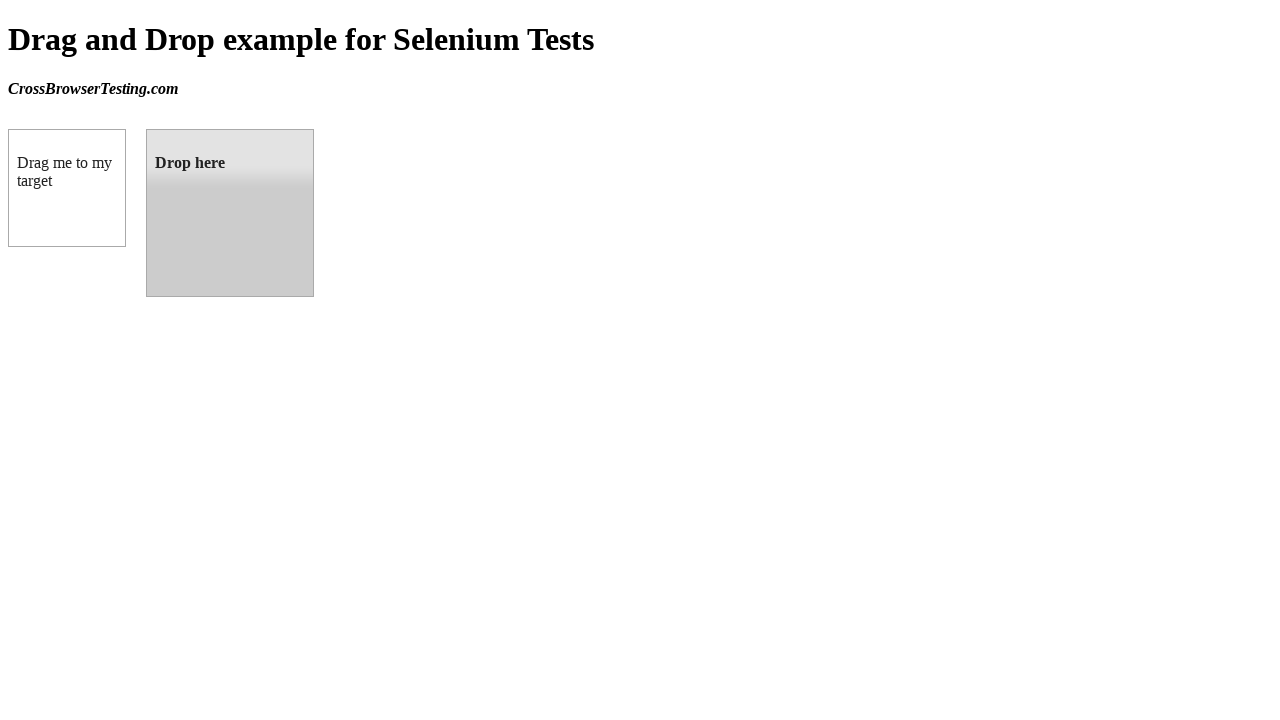

Retrieved target element's bounding box coordinates
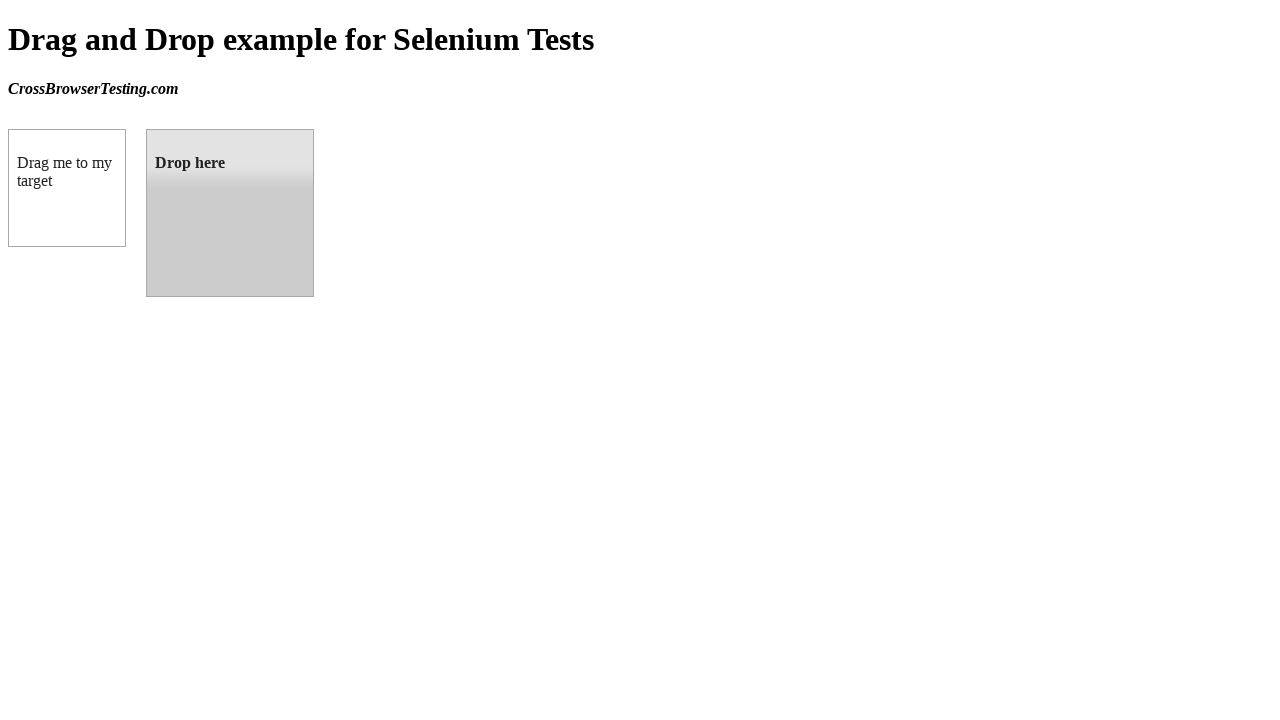

Dragged 'box A' to target element using drag_to action at (230, 213)
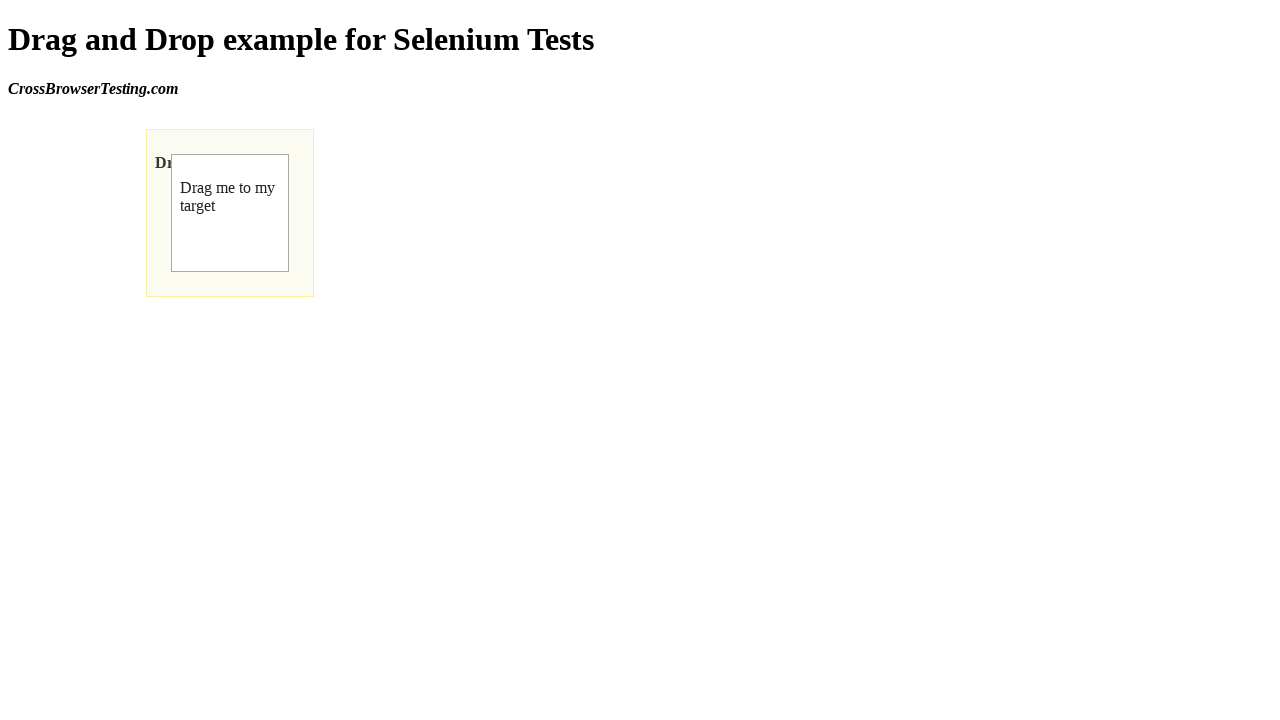

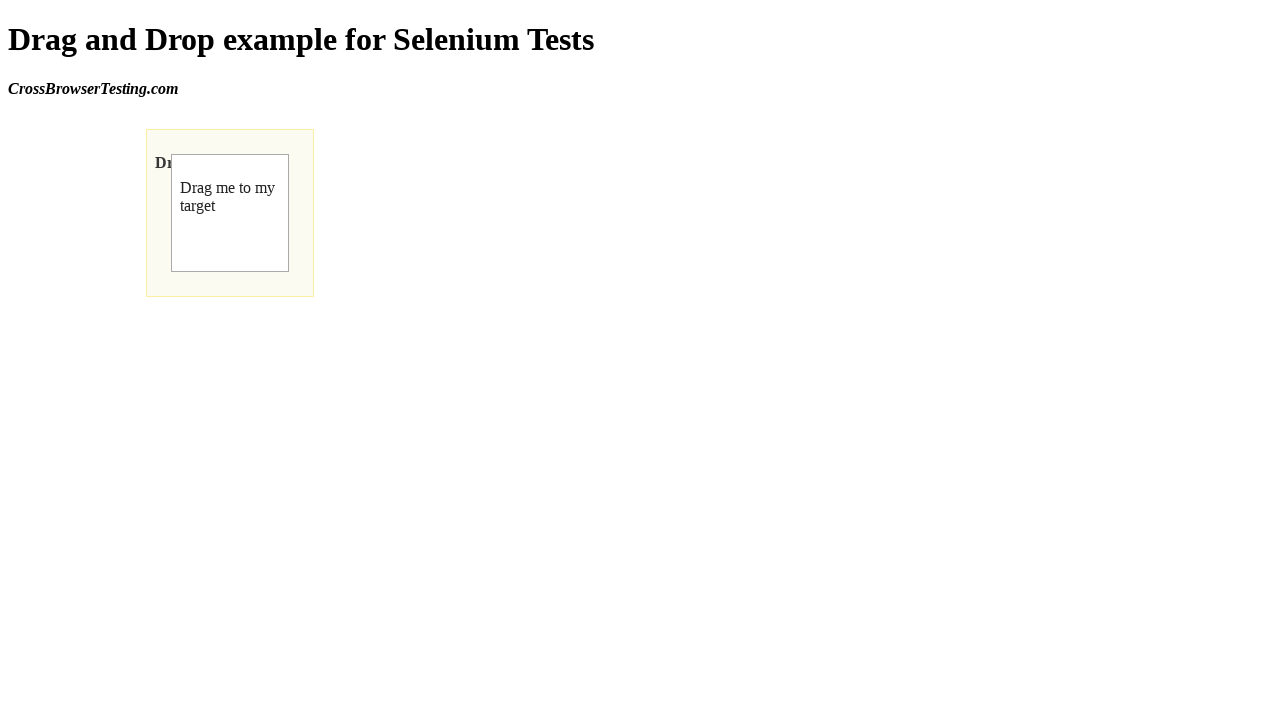